Tests FAQ accordion by clicking question 6 and verifying the answer text about order cancellation

Starting URL: https://qa-scooter.praktikum-services.ru/

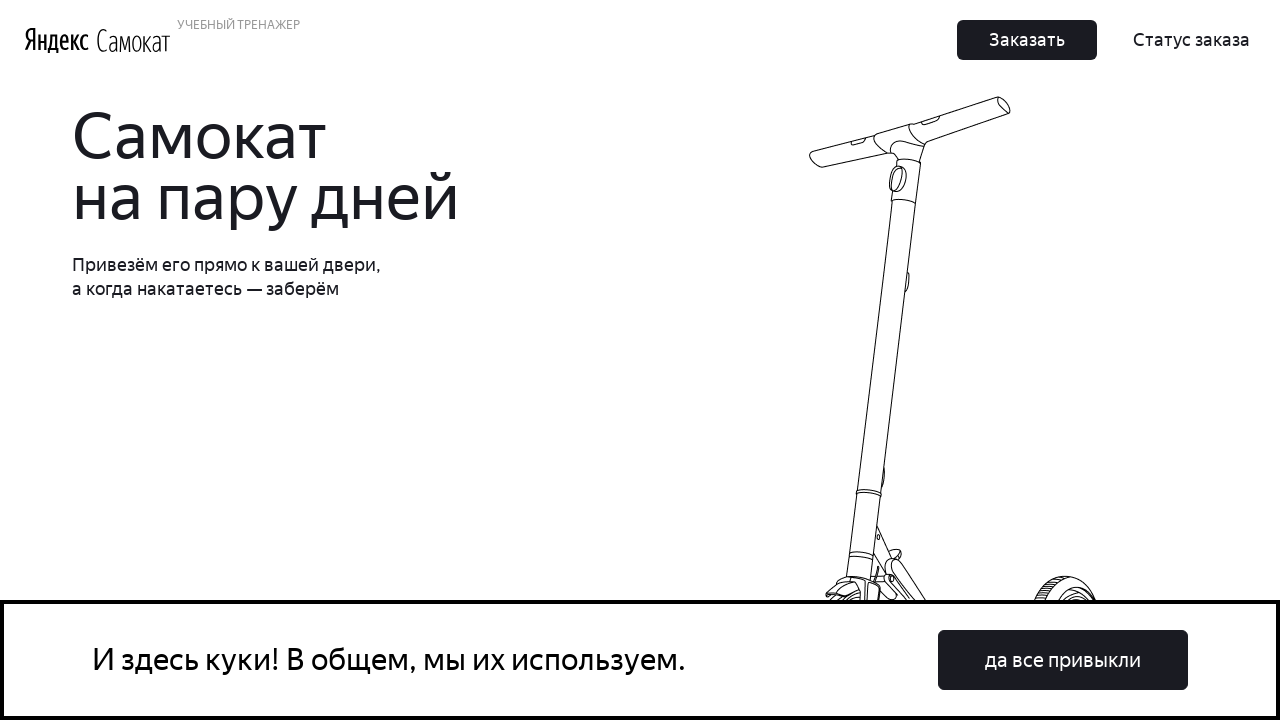

Scrolled to FAQ accordion section
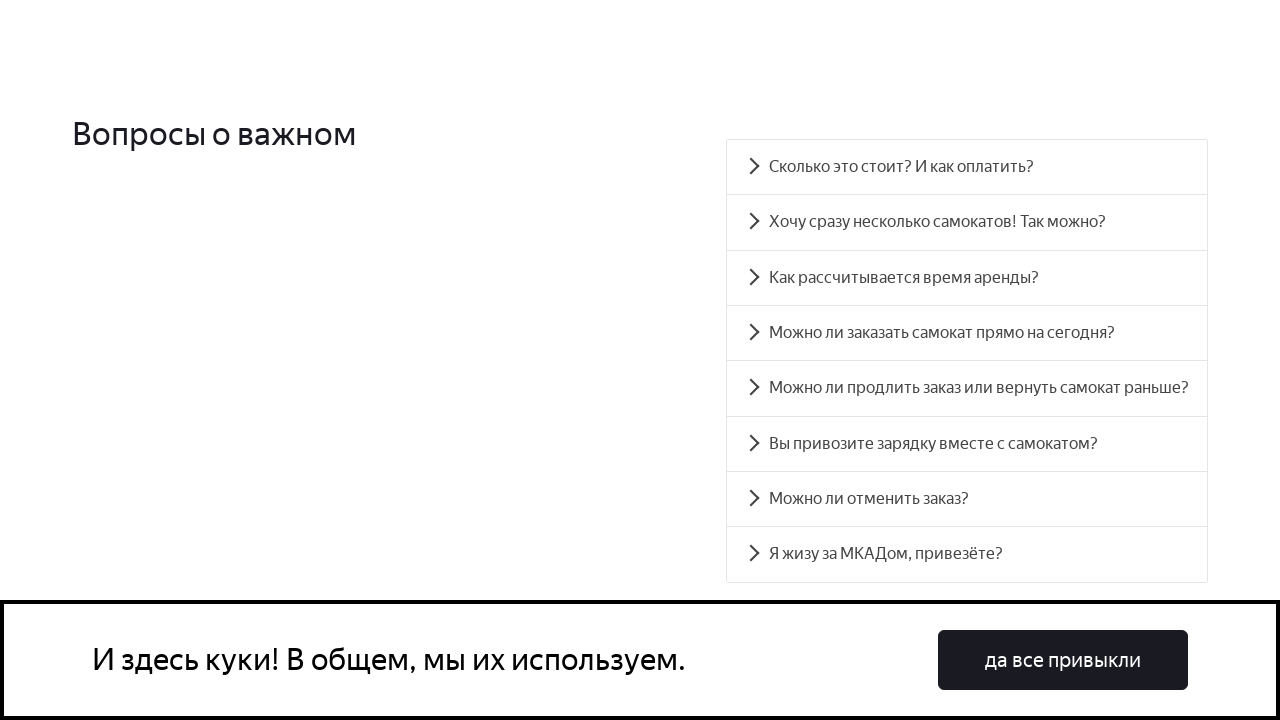

Clicked FAQ question at index 6 about order cancellation at (967, 499) on .accordion__item >> nth=6
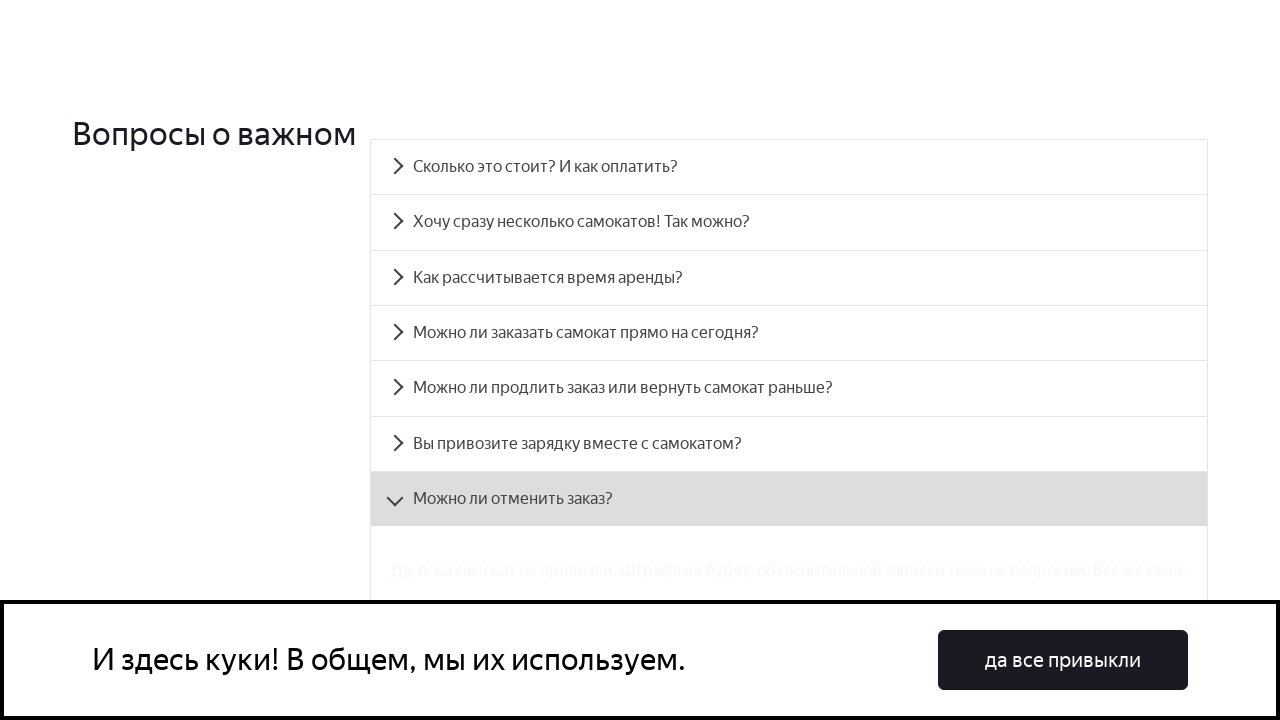

Verified answer text is visible for question 6
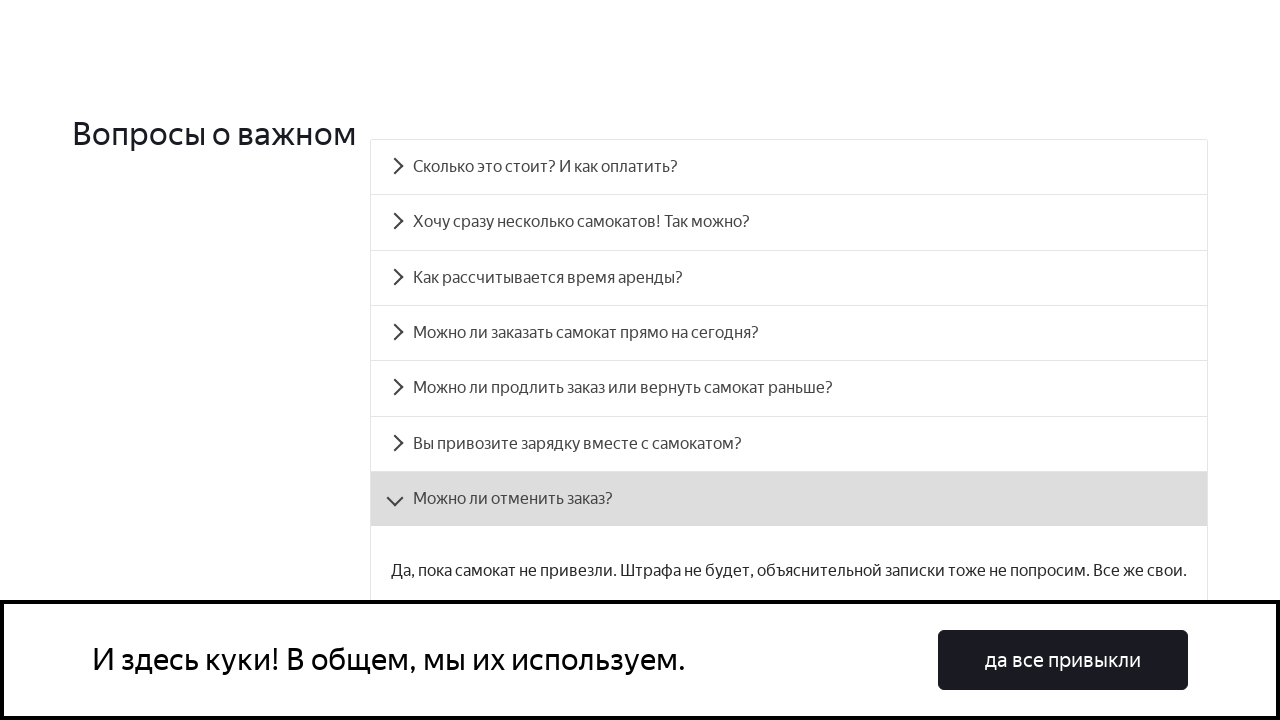

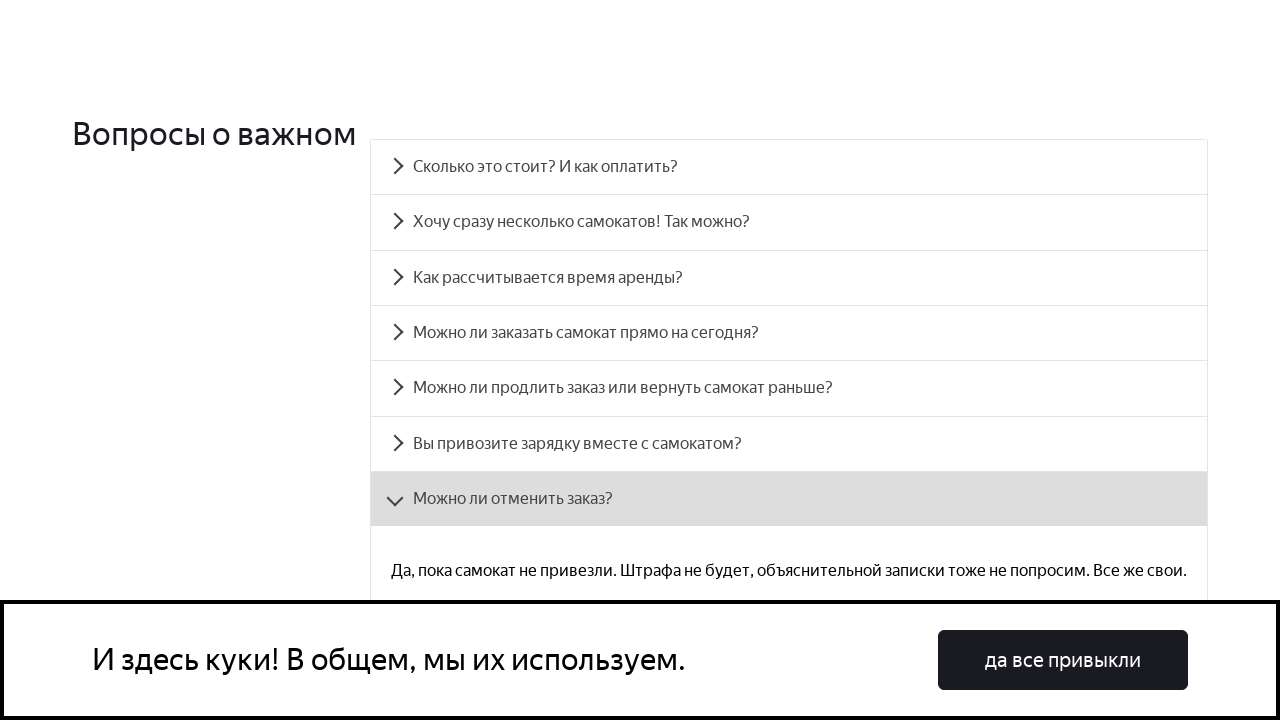